Drags a price slider element horizontally by 100 pixels

Starting URL: http://omayo.blogspot.com/p/page3.html

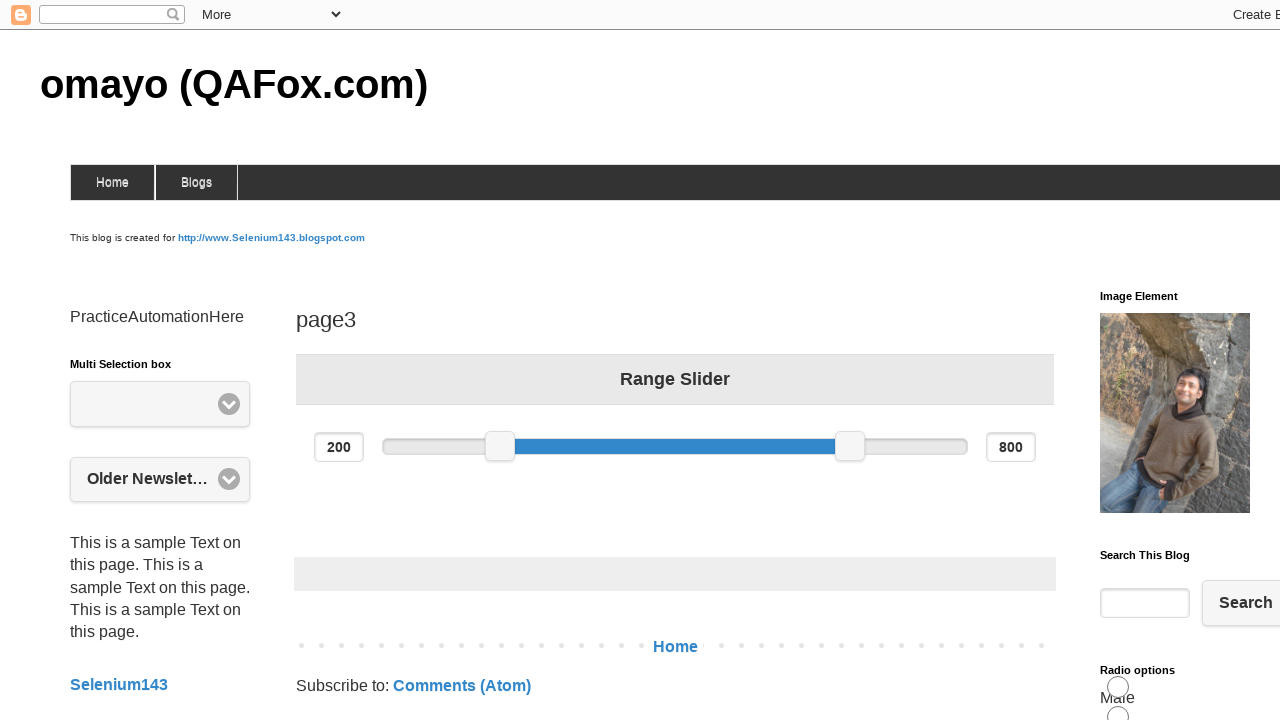

Navigated to omayo.blogspot.com page 3
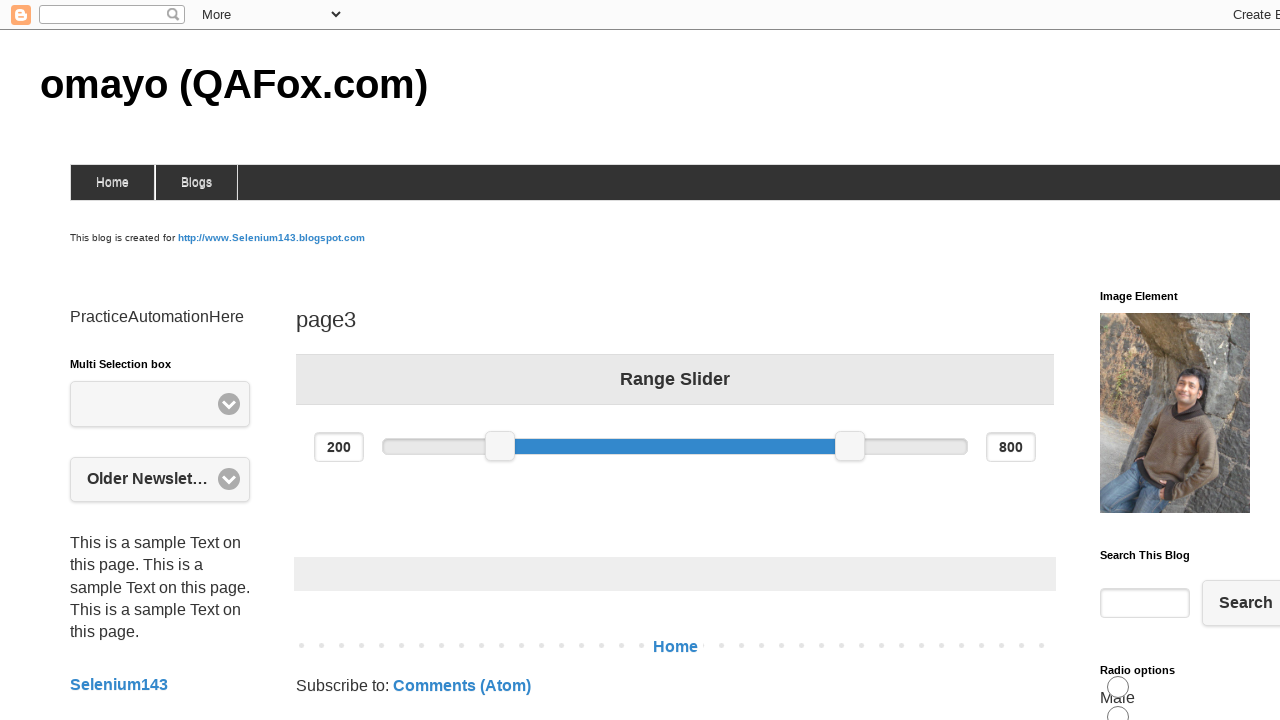

Located price slider element
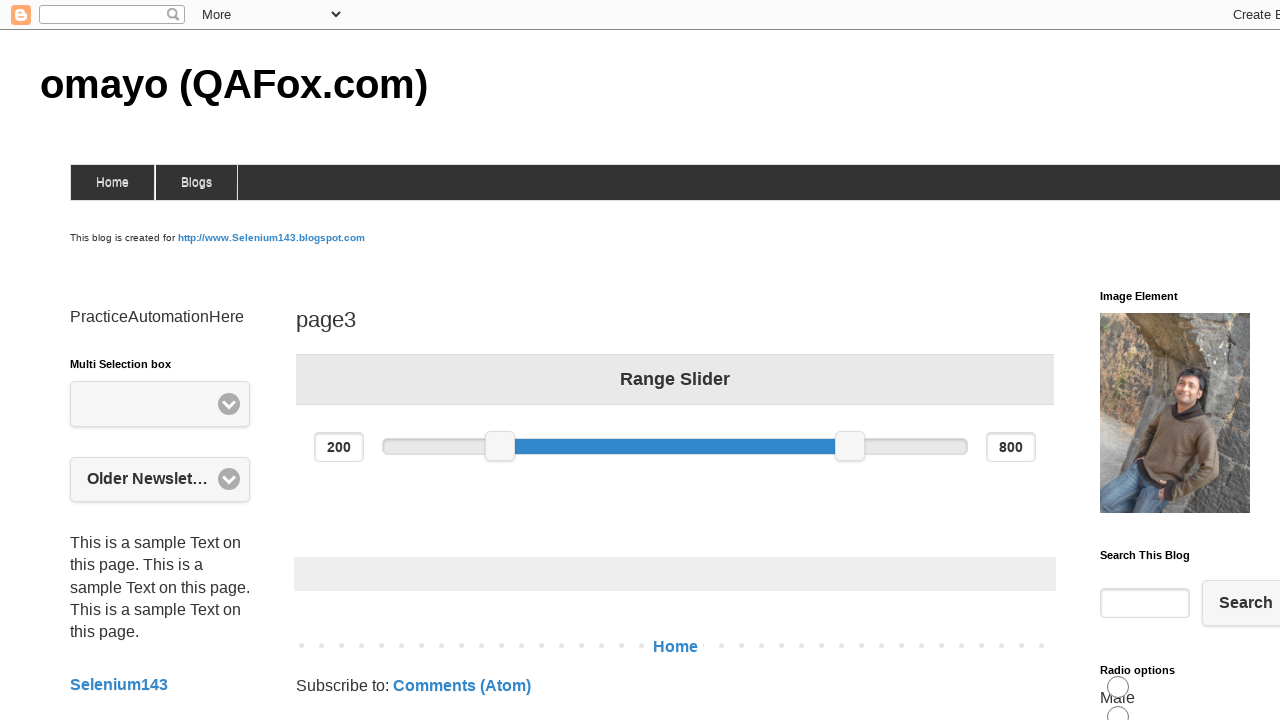

Retrieved bounding box coordinates for slider element
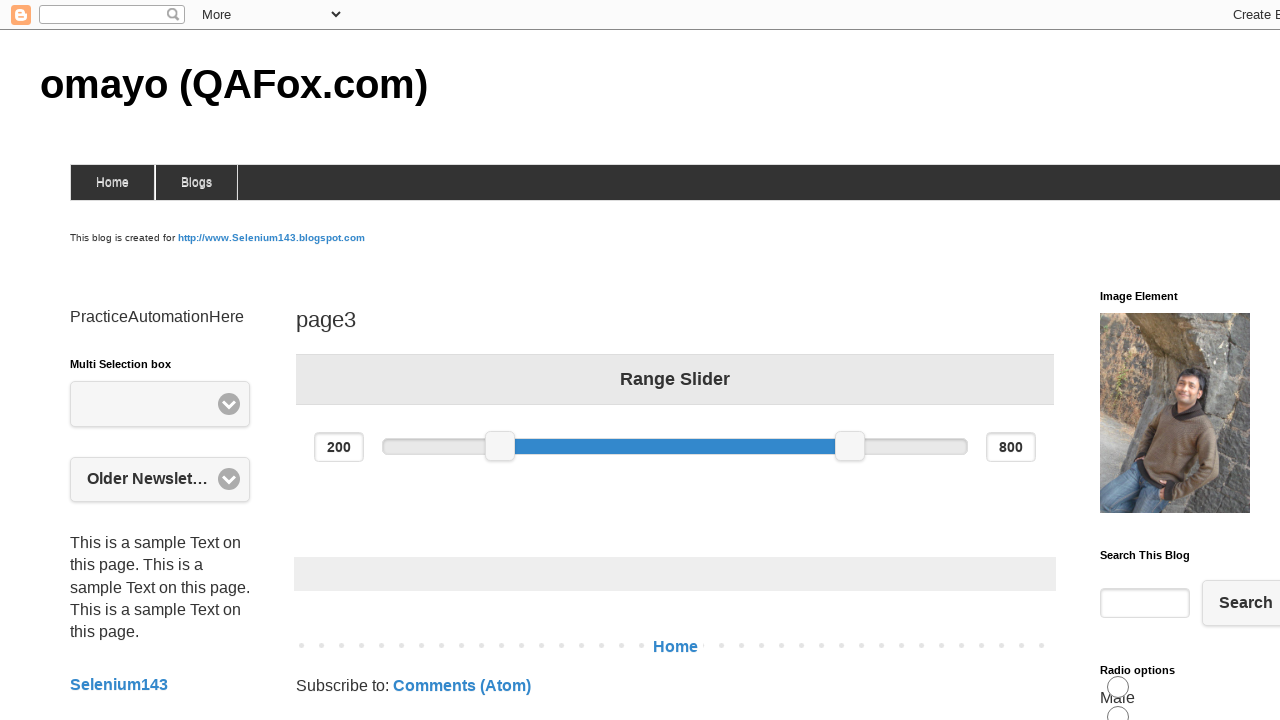

Moved mouse to center of price slider at (500, 446)
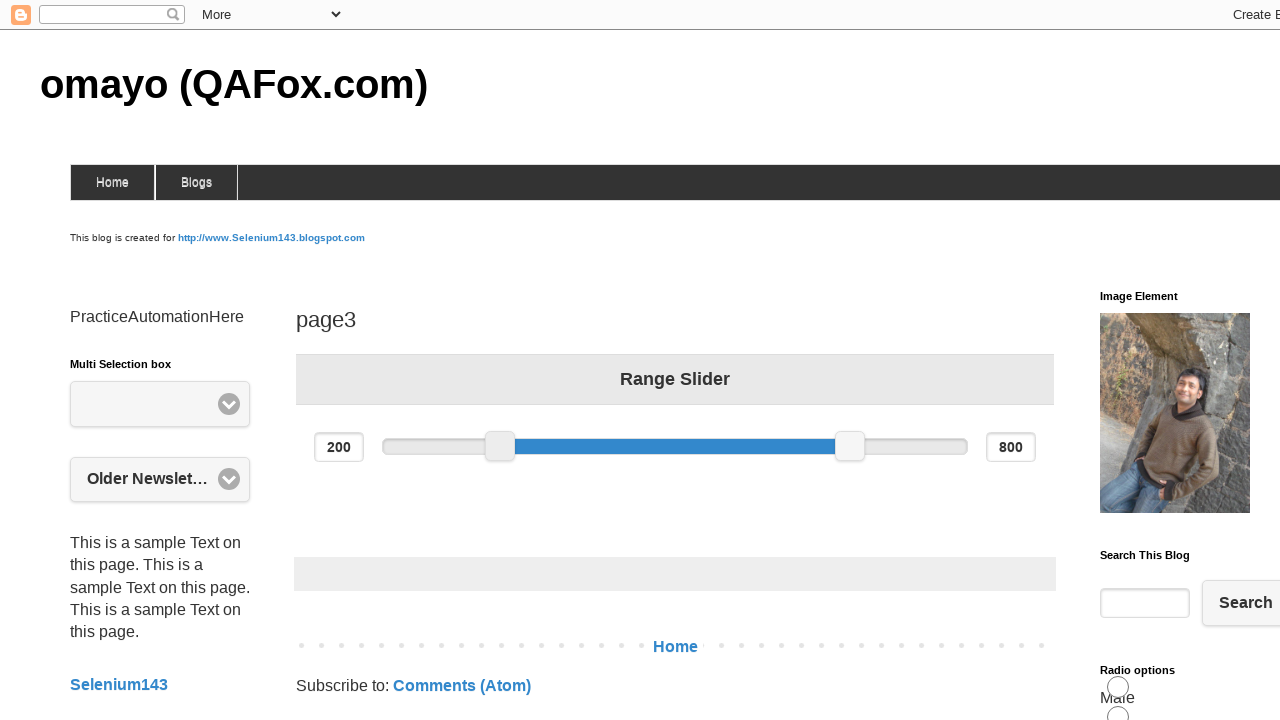

Pressed mouse button down on slider at (500, 446)
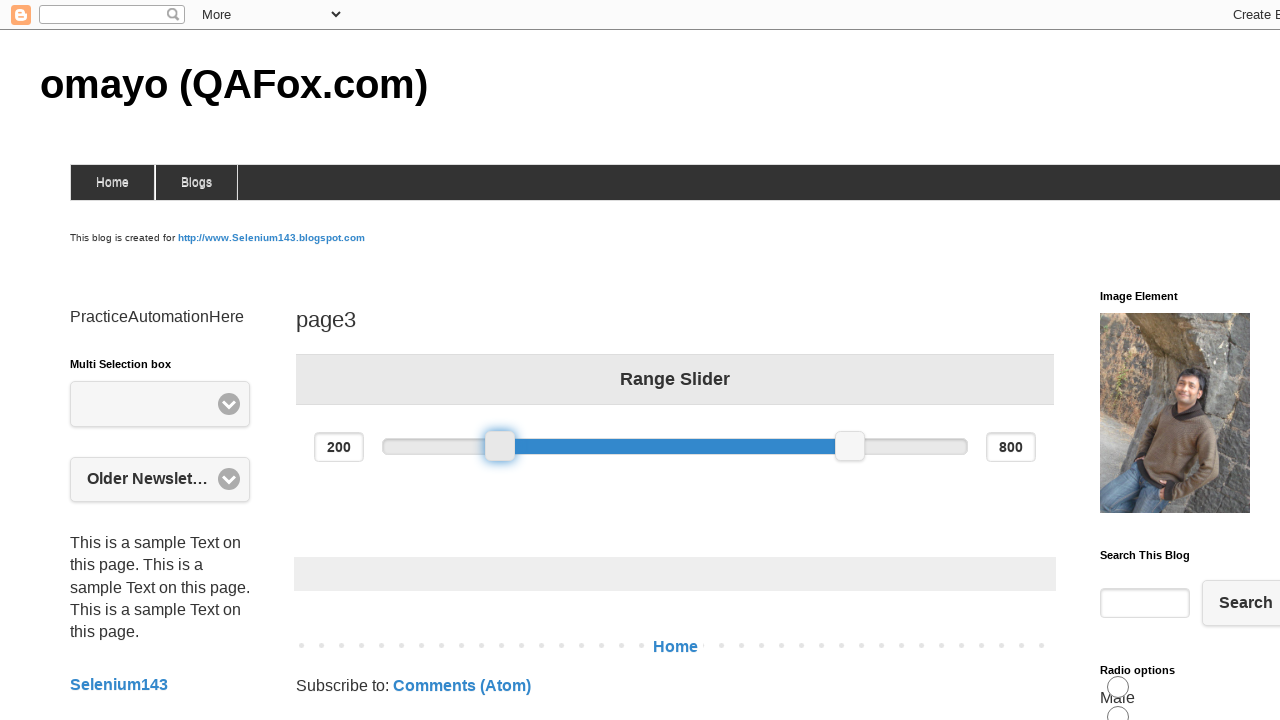

Dragged slider 100 pixels to the right at (600, 446)
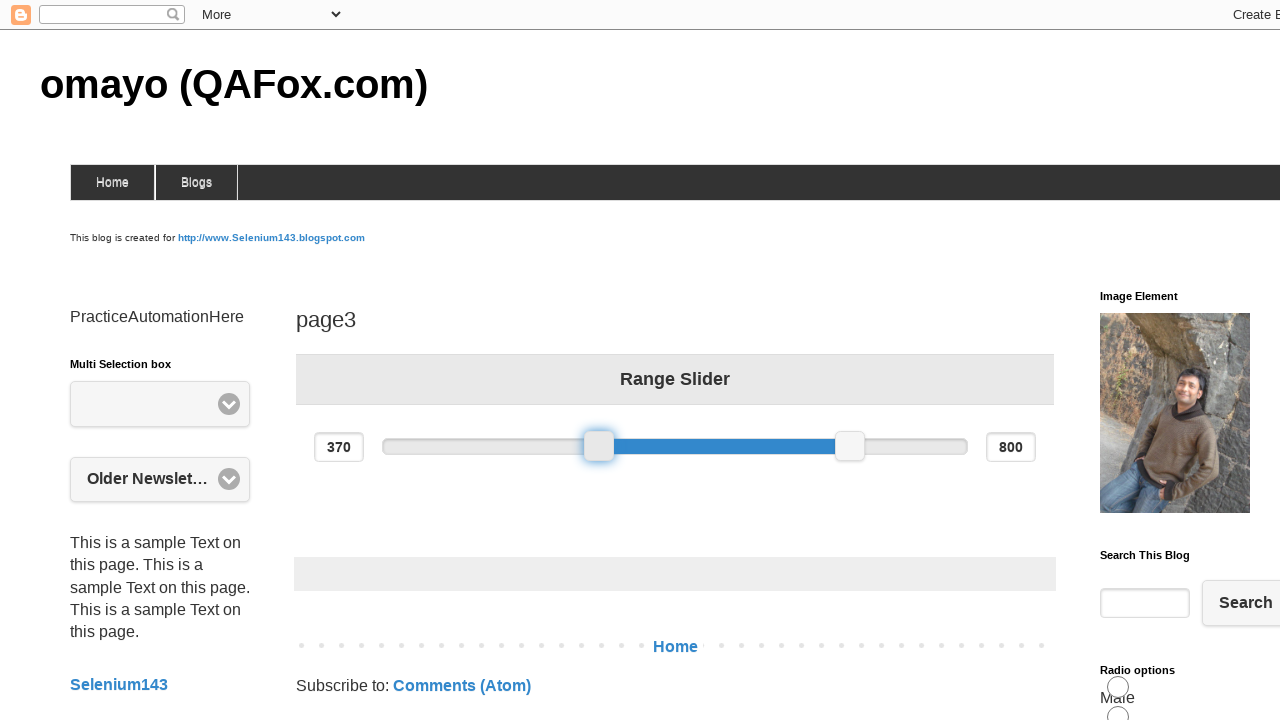

Released mouse button to complete drag operation at (600, 446)
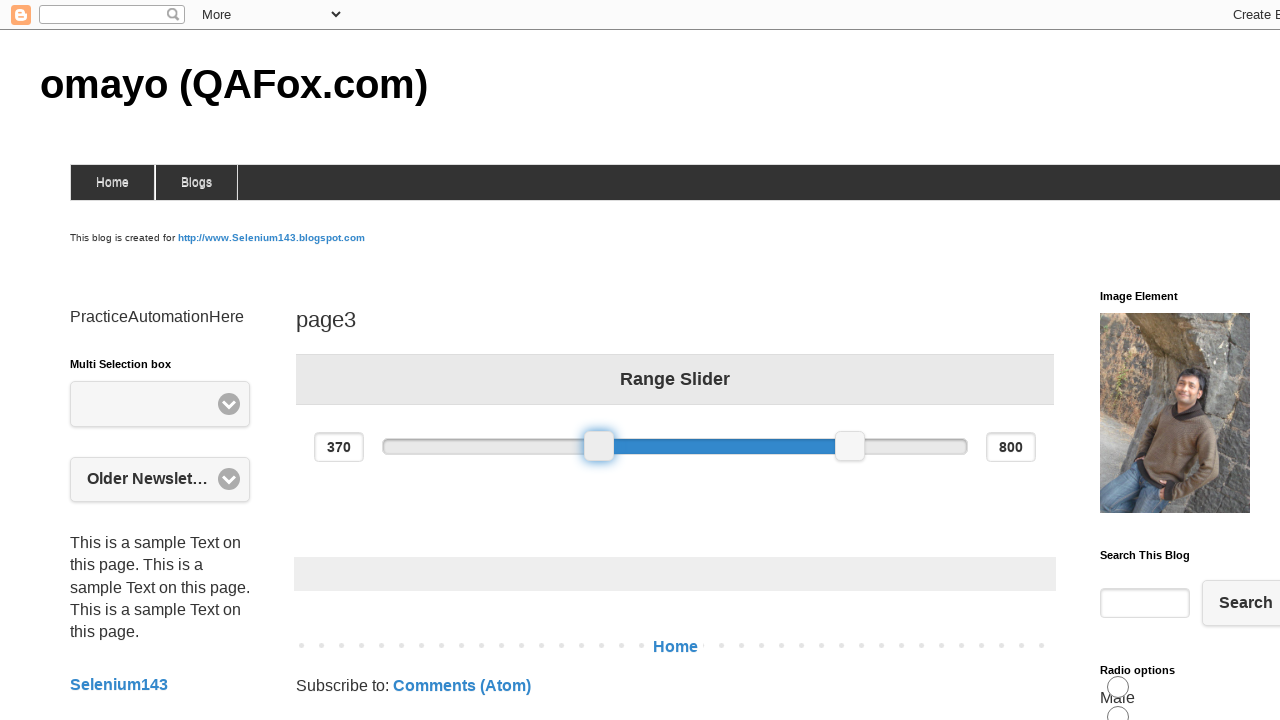

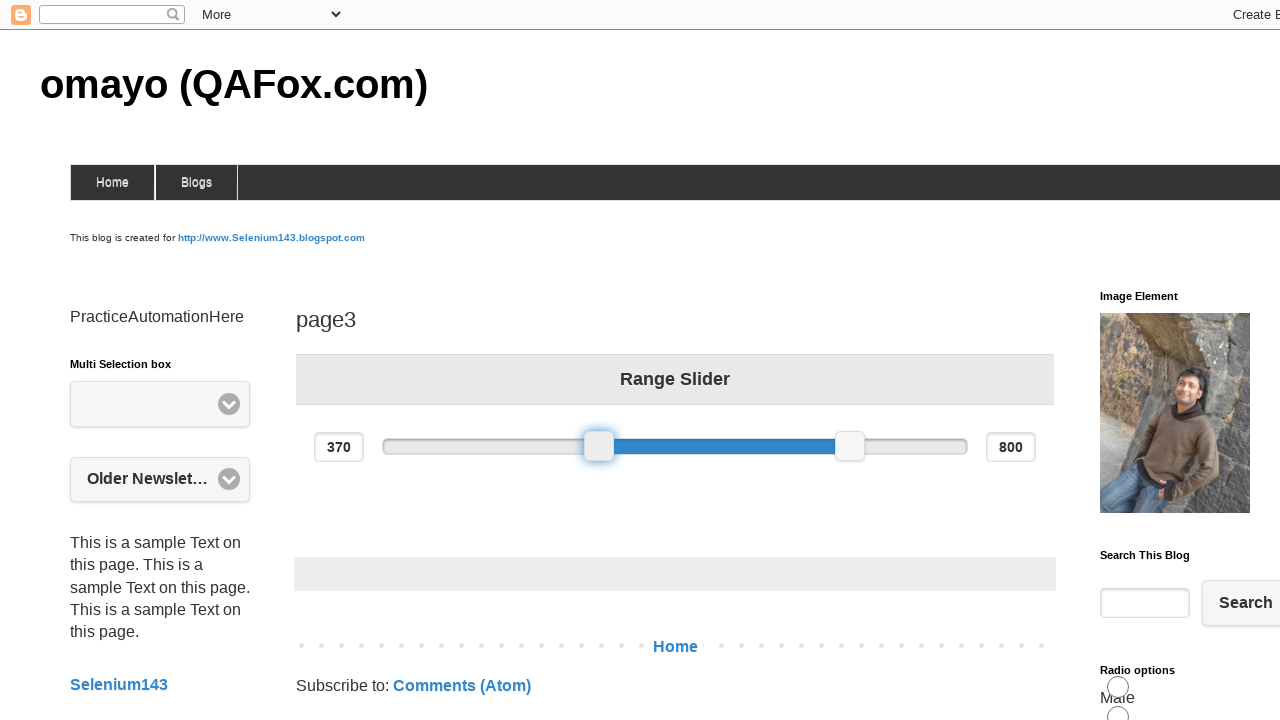